Tests navigation to the Catalog section by clicking on the catalog menu item and verifying the catalog page title is displayed.

Starting URL: http://intershop5.skillbox.ru/

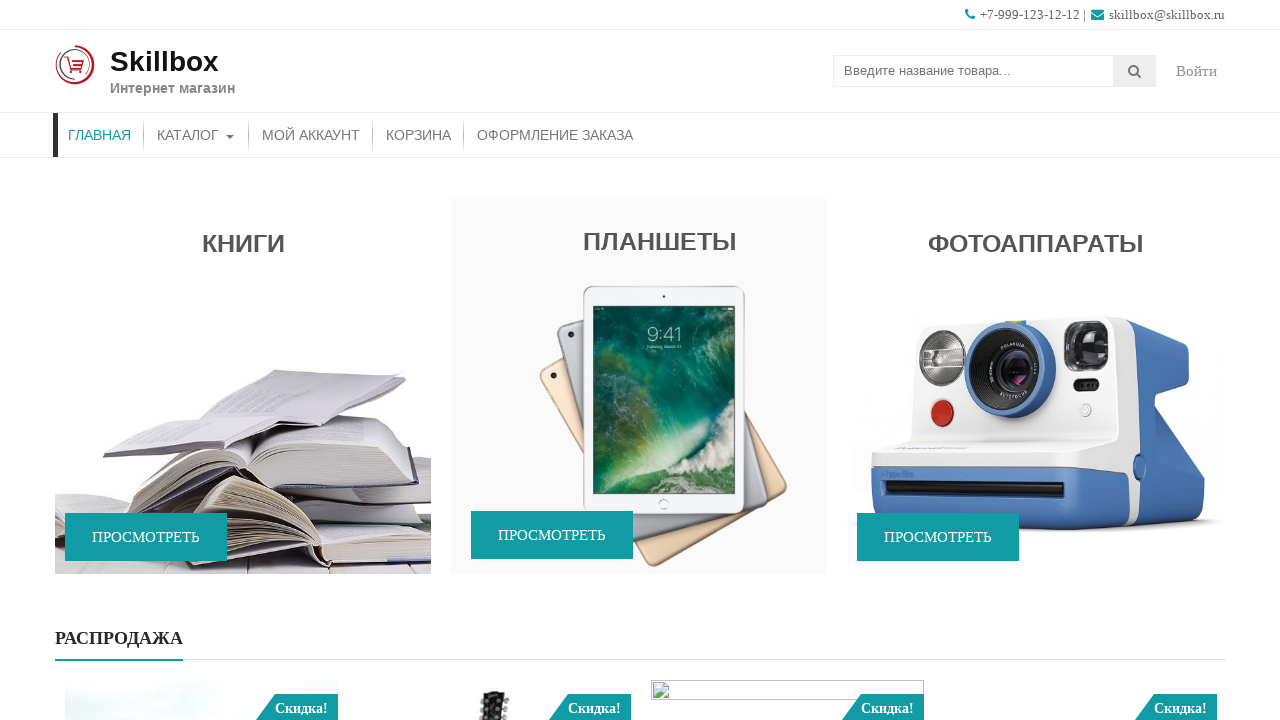

Clicked on Catalog menu item at (196, 135) on #menu-item-46
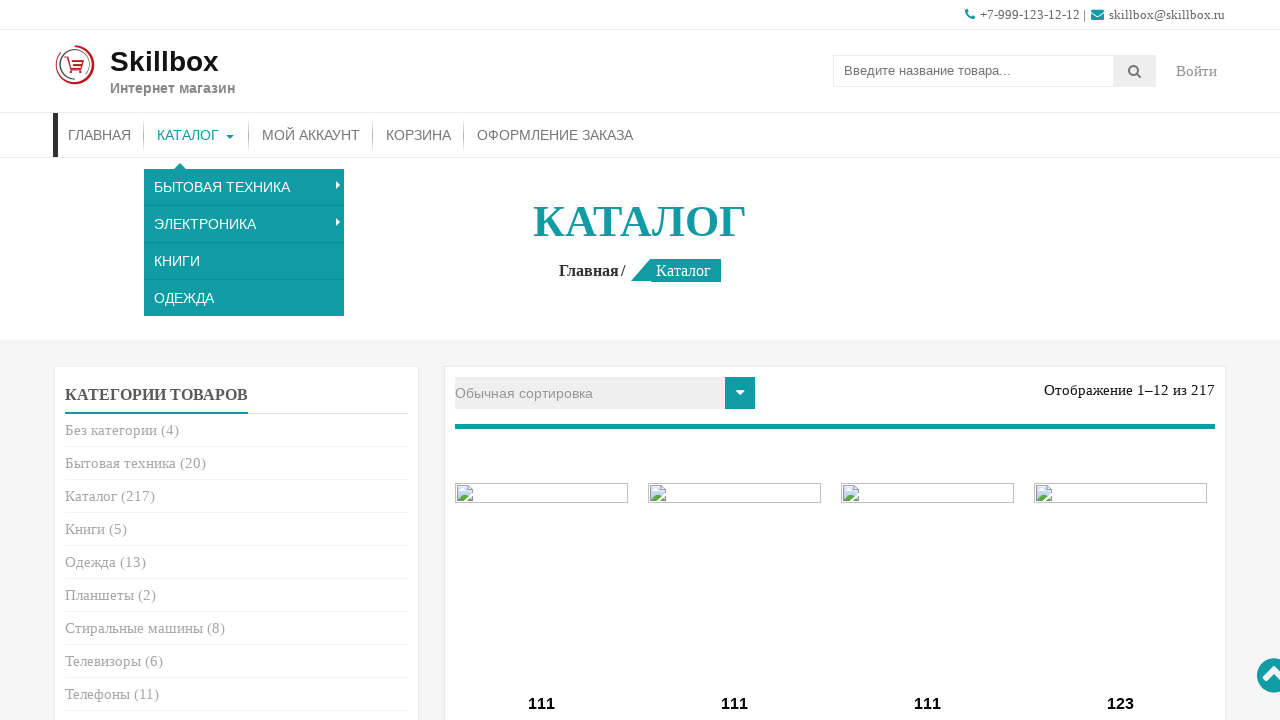

Verified catalog page title 'Каталог' is displayed
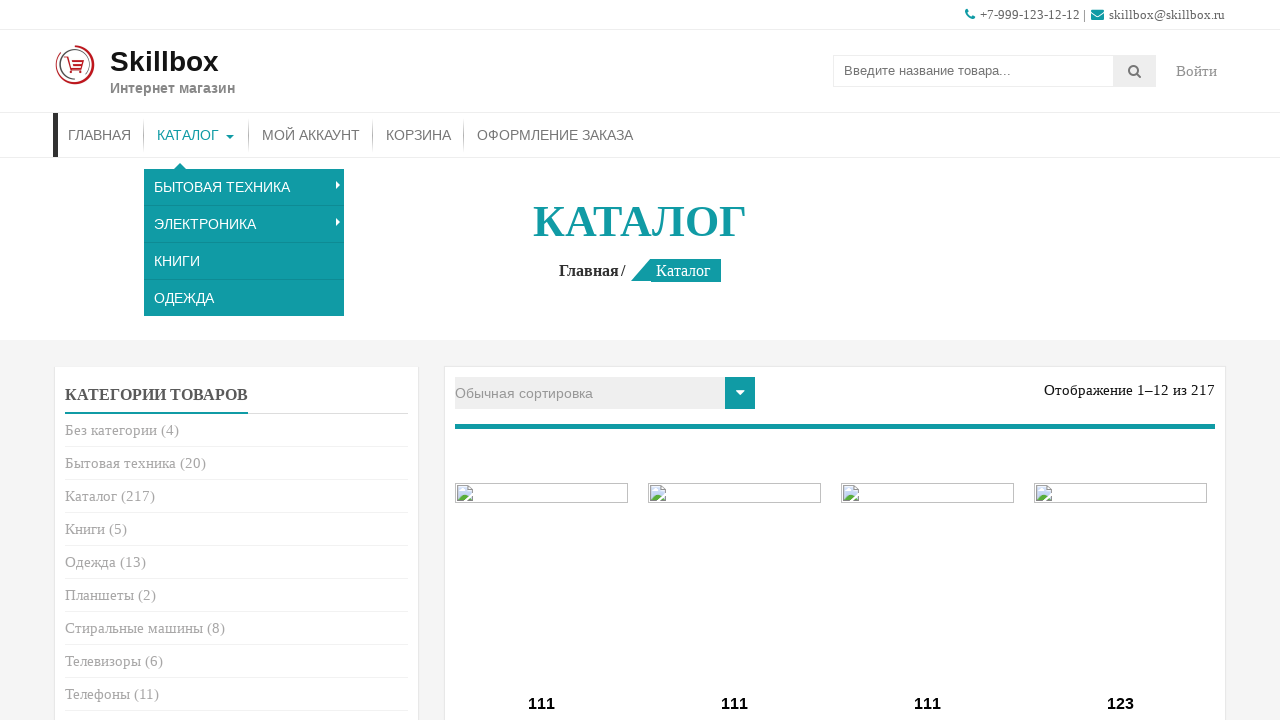

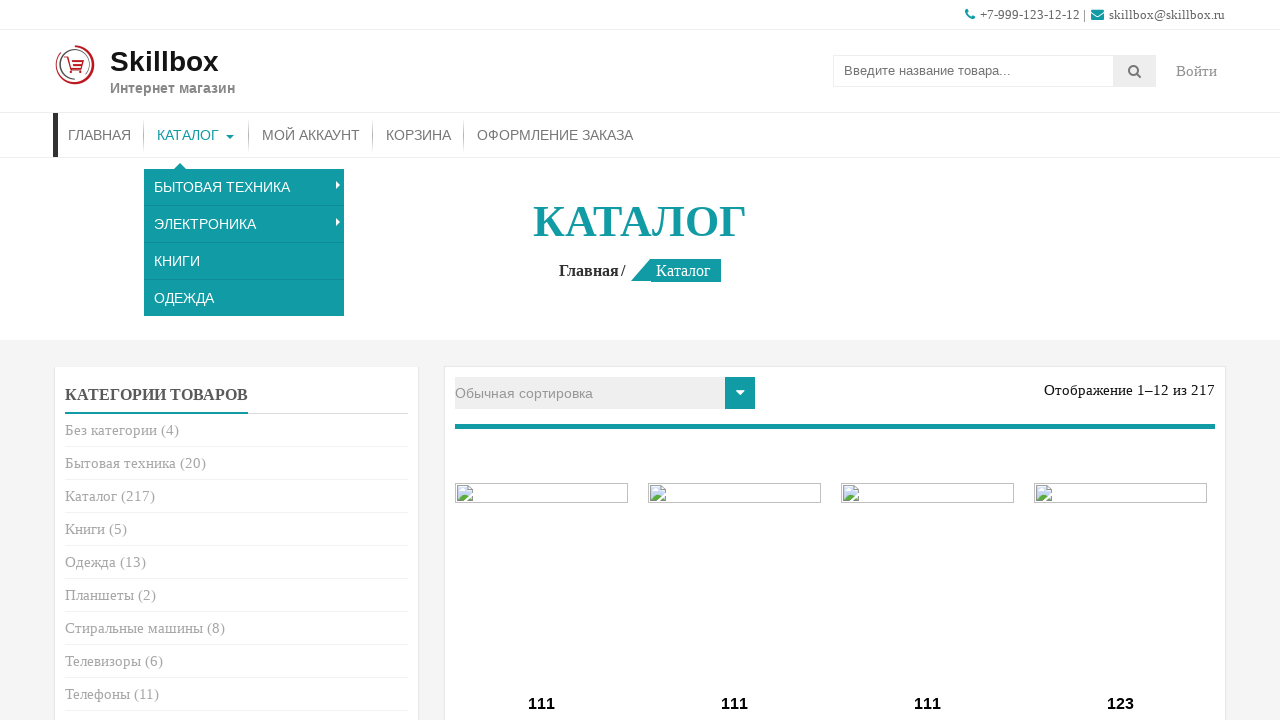